Tests that clicking Clear completed removes completed items from the list

Starting URL: https://demo.playwright.dev/todomvc

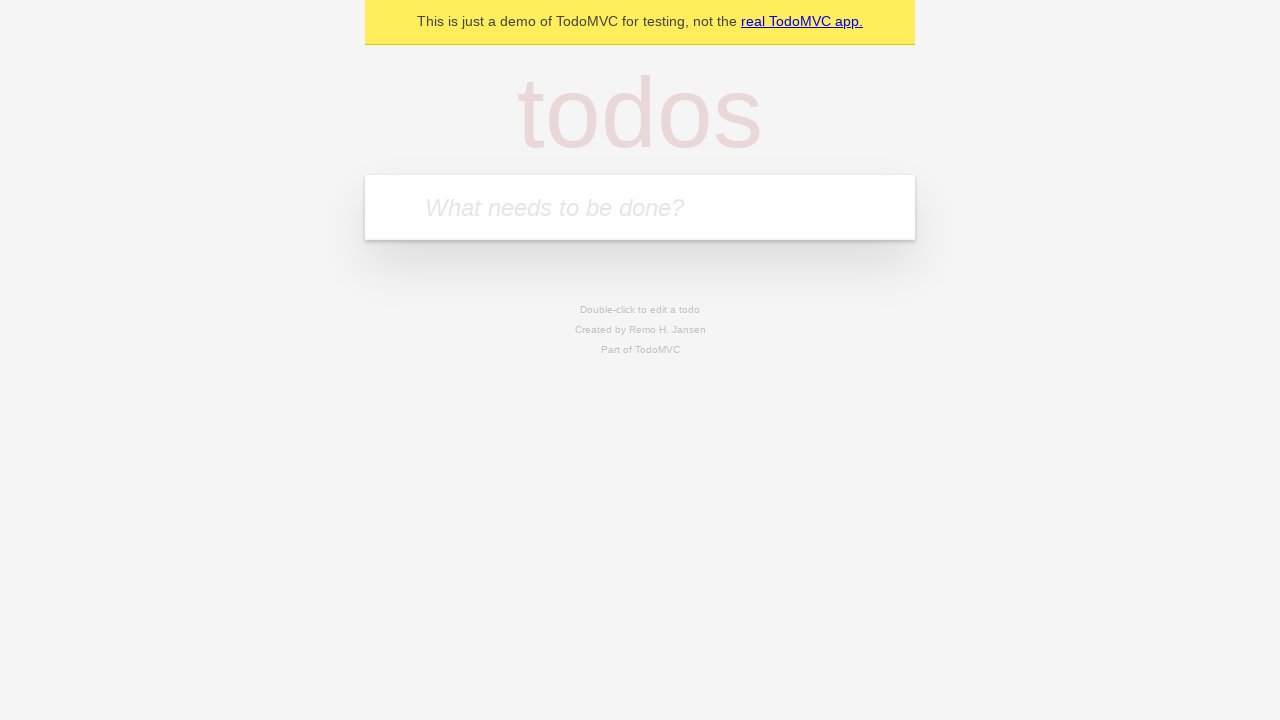

Filled todo input with 'buy some cheese' on internal:attr=[placeholder="What needs to be done?"i]
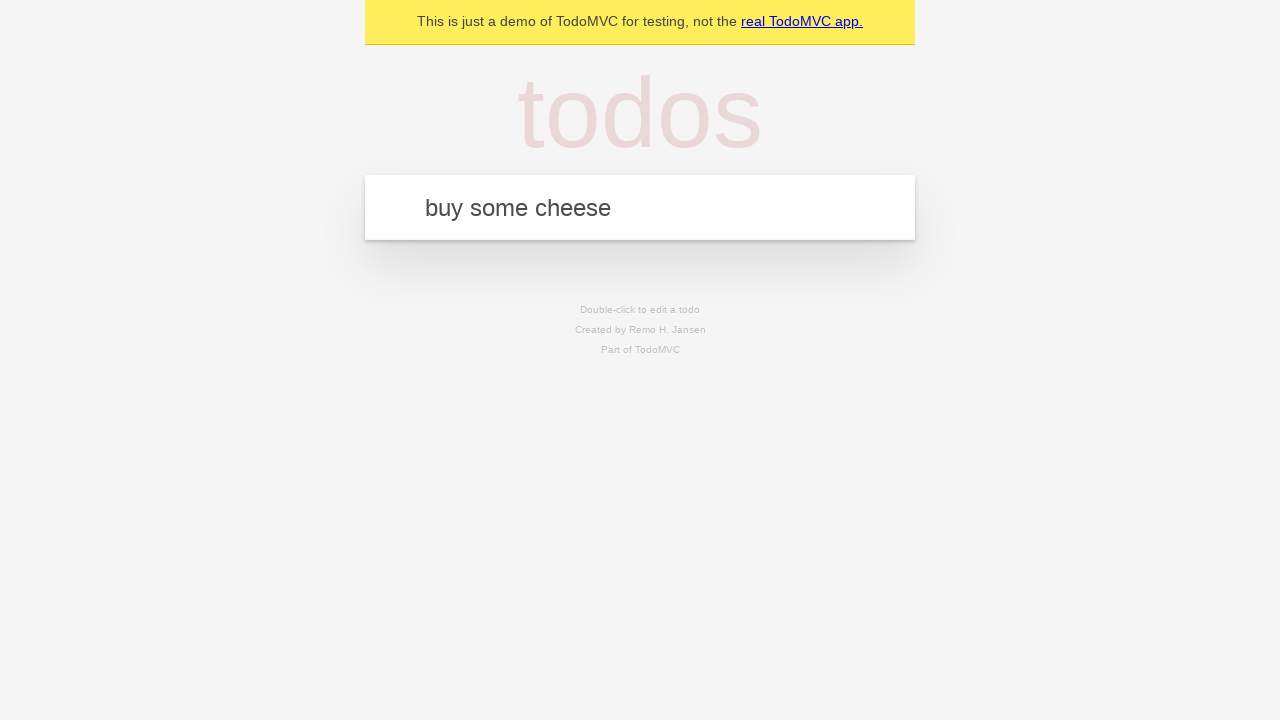

Pressed Enter to add first todo on internal:attr=[placeholder="What needs to be done?"i]
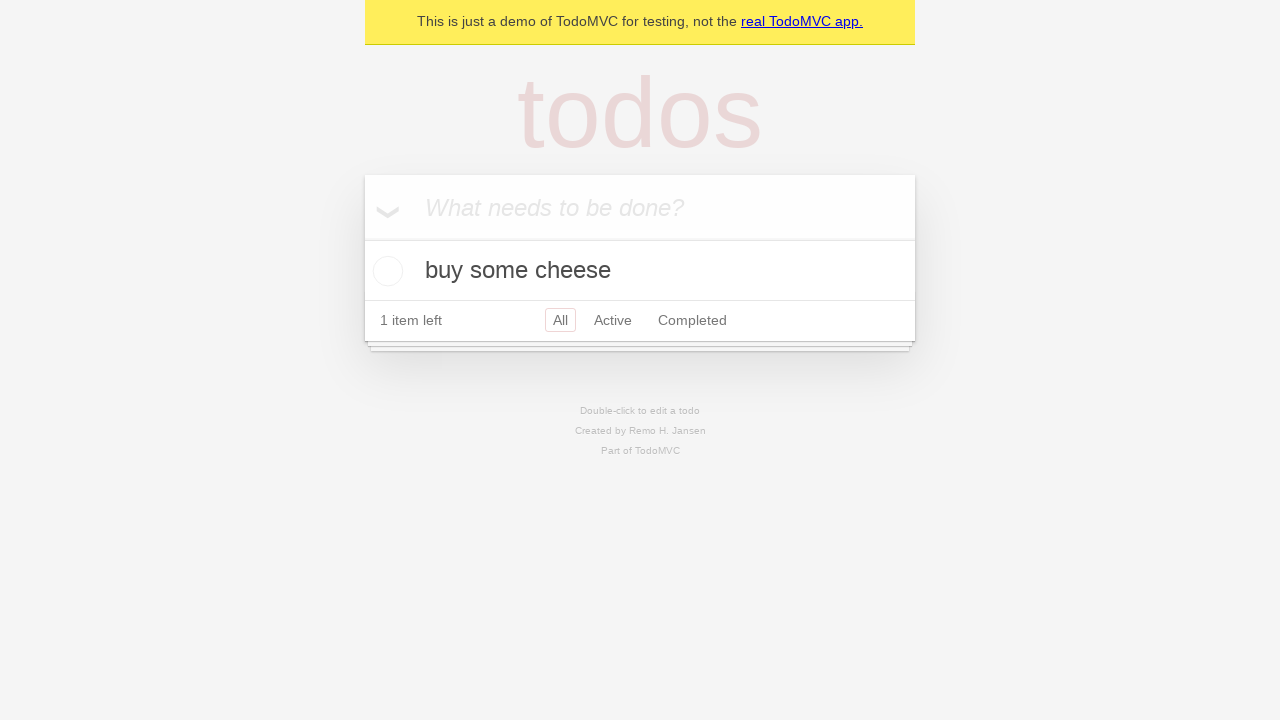

Filled todo input with 'feed the cat' on internal:attr=[placeholder="What needs to be done?"i]
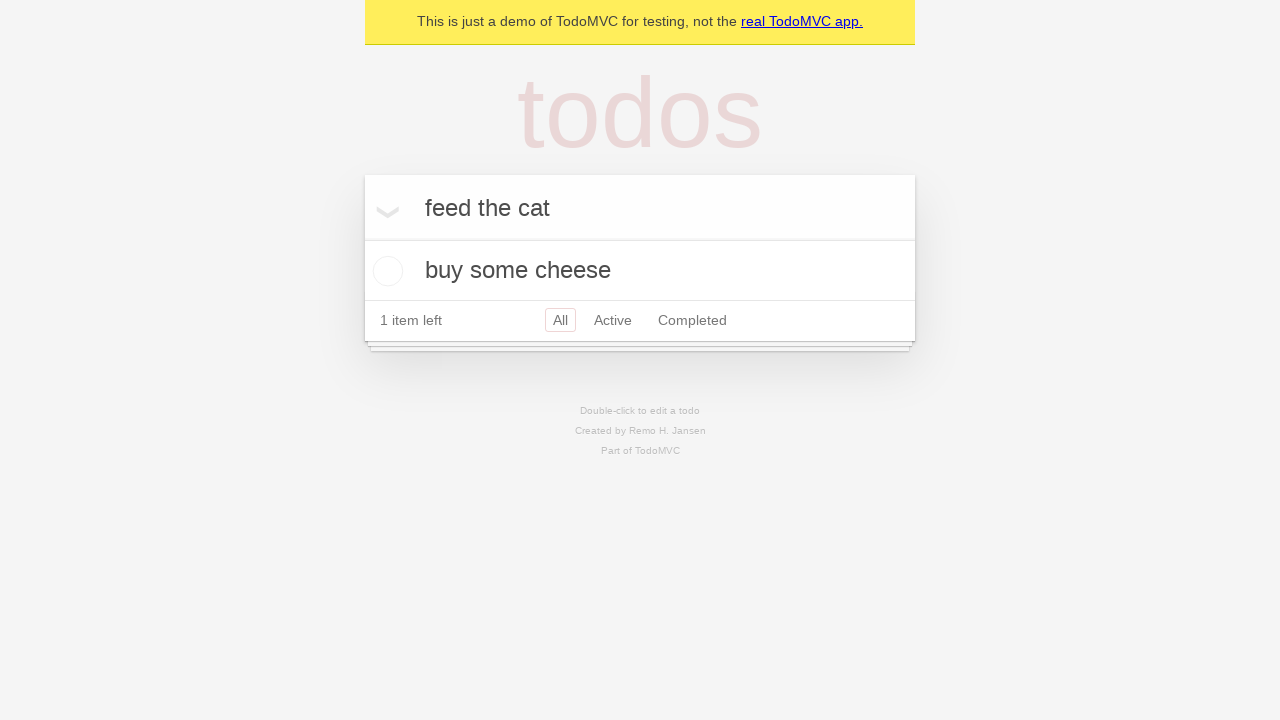

Pressed Enter to add second todo on internal:attr=[placeholder="What needs to be done?"i]
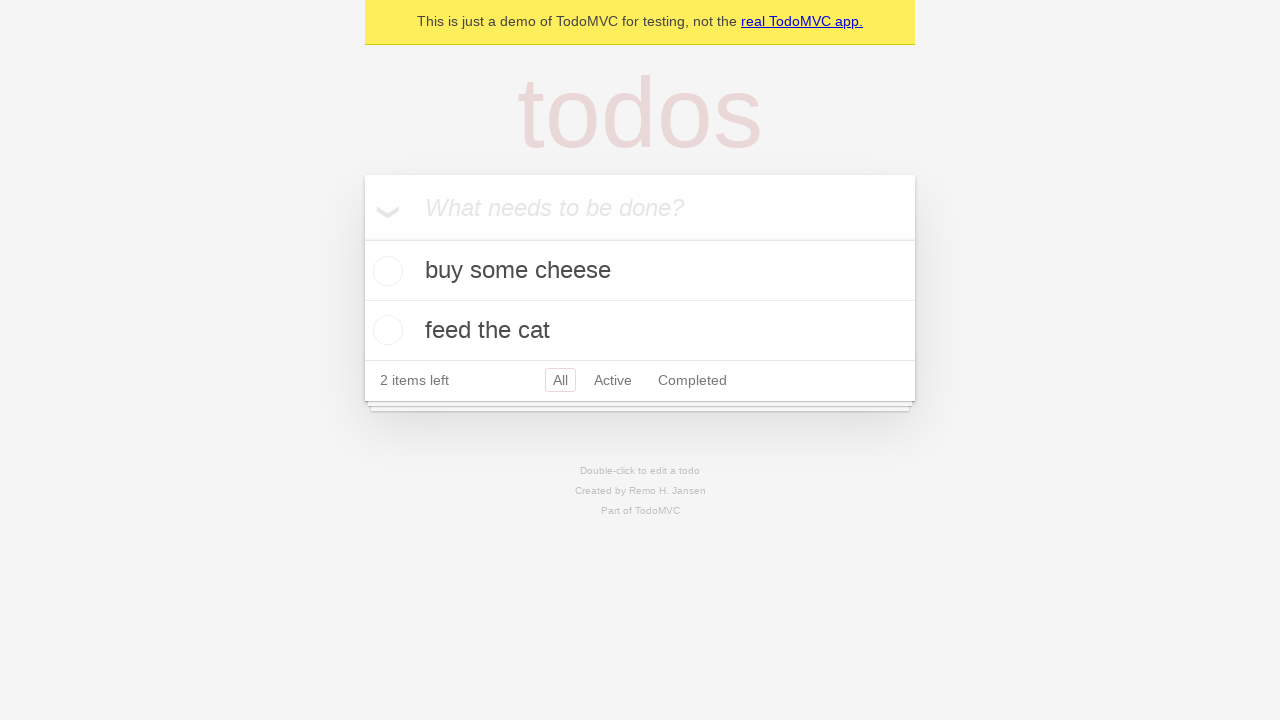

Filled todo input with 'book a doctors appointment' on internal:attr=[placeholder="What needs to be done?"i]
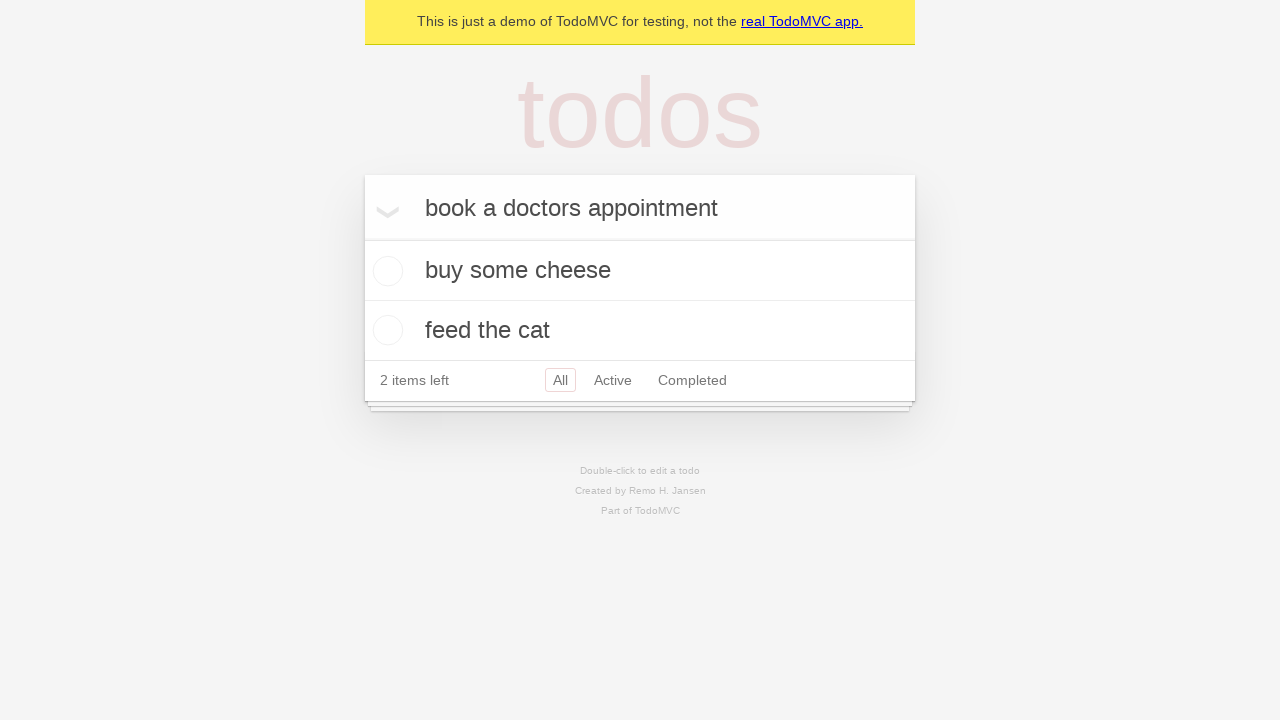

Pressed Enter to add third todo on internal:attr=[placeholder="What needs to be done?"i]
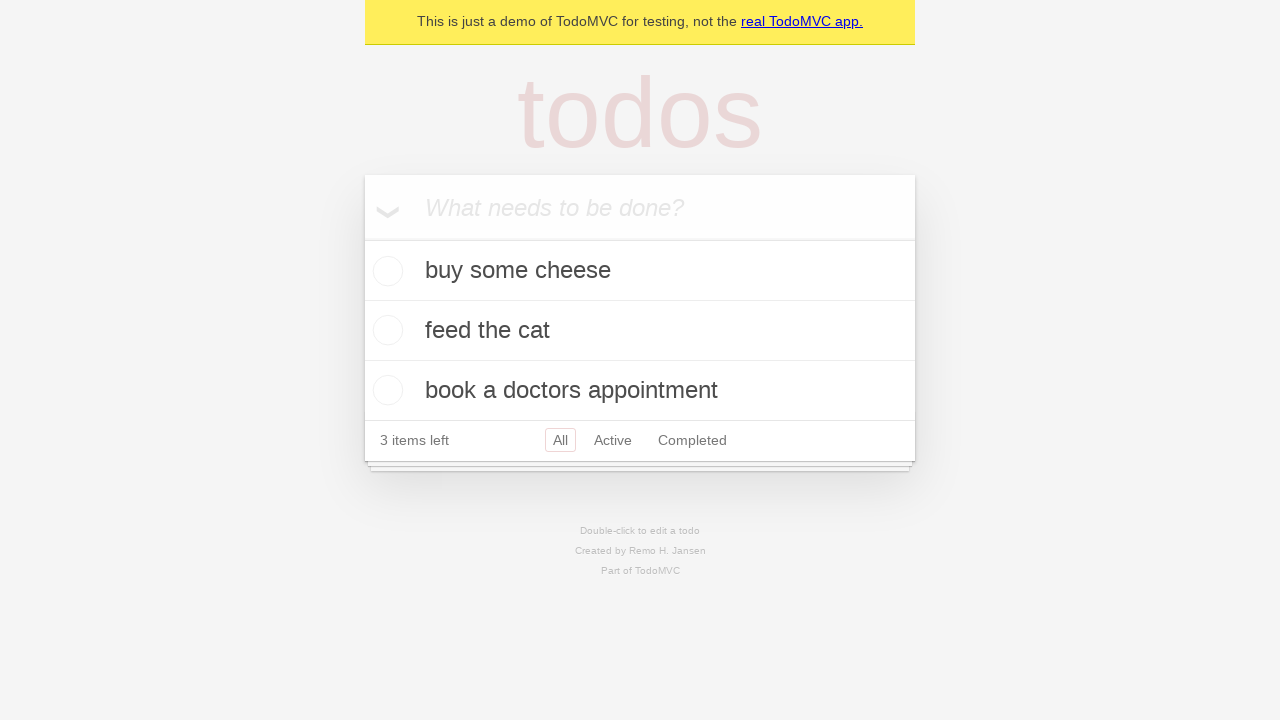

Waited for all 3 todos to be rendered
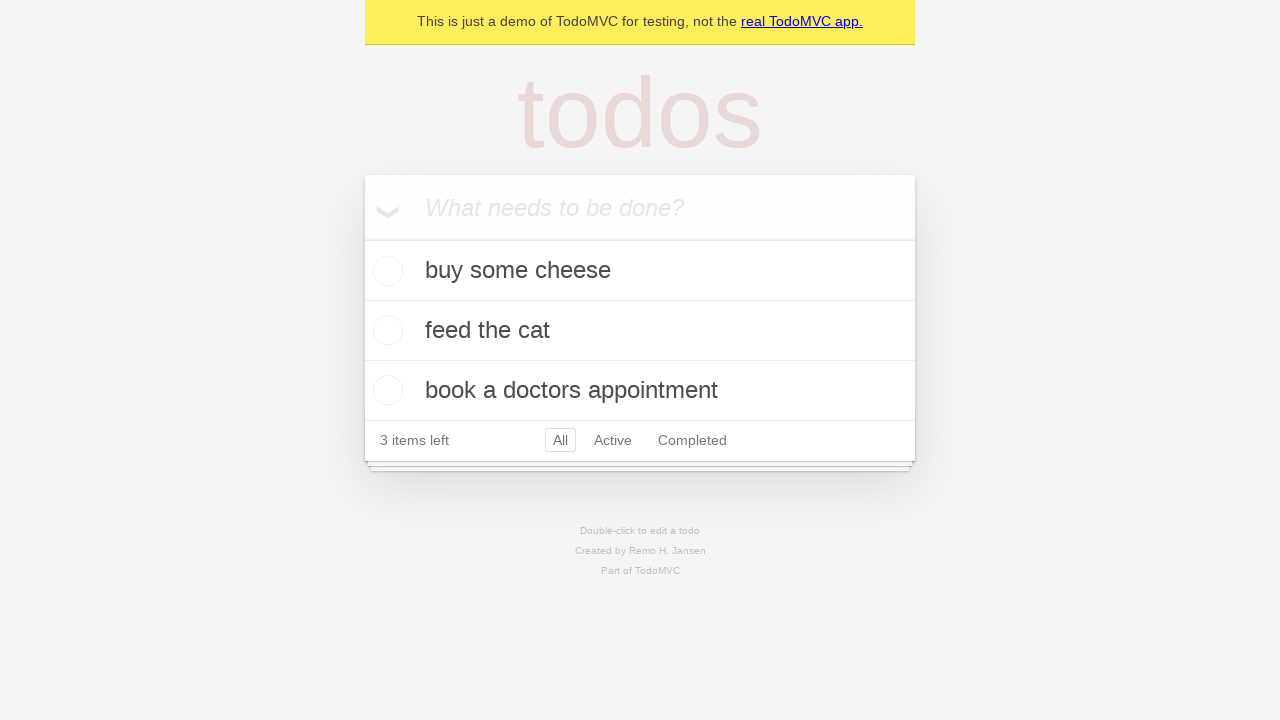

Checked the second todo item to mark it as completed at (385, 330) on internal:testid=[data-testid="todo-item"s] >> nth=1 >> internal:role=checkbox
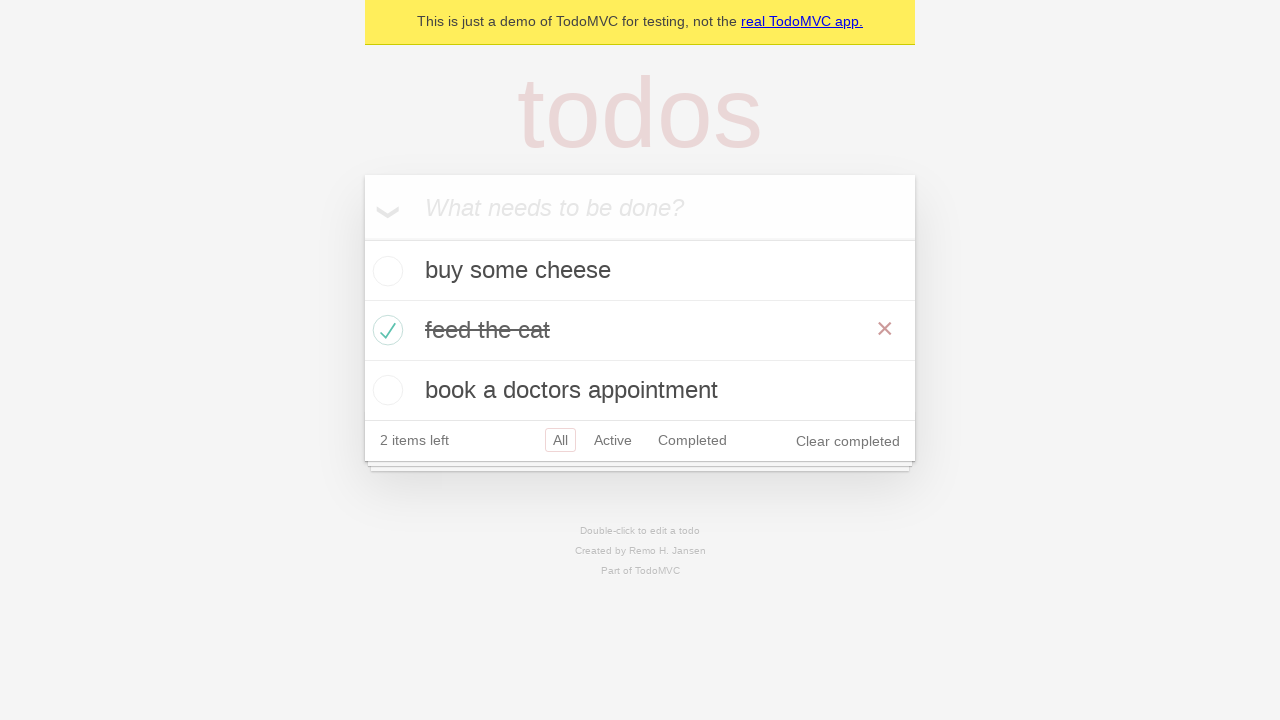

Clicked Clear completed button at (848, 441) on internal:role=button[name="Clear completed"i]
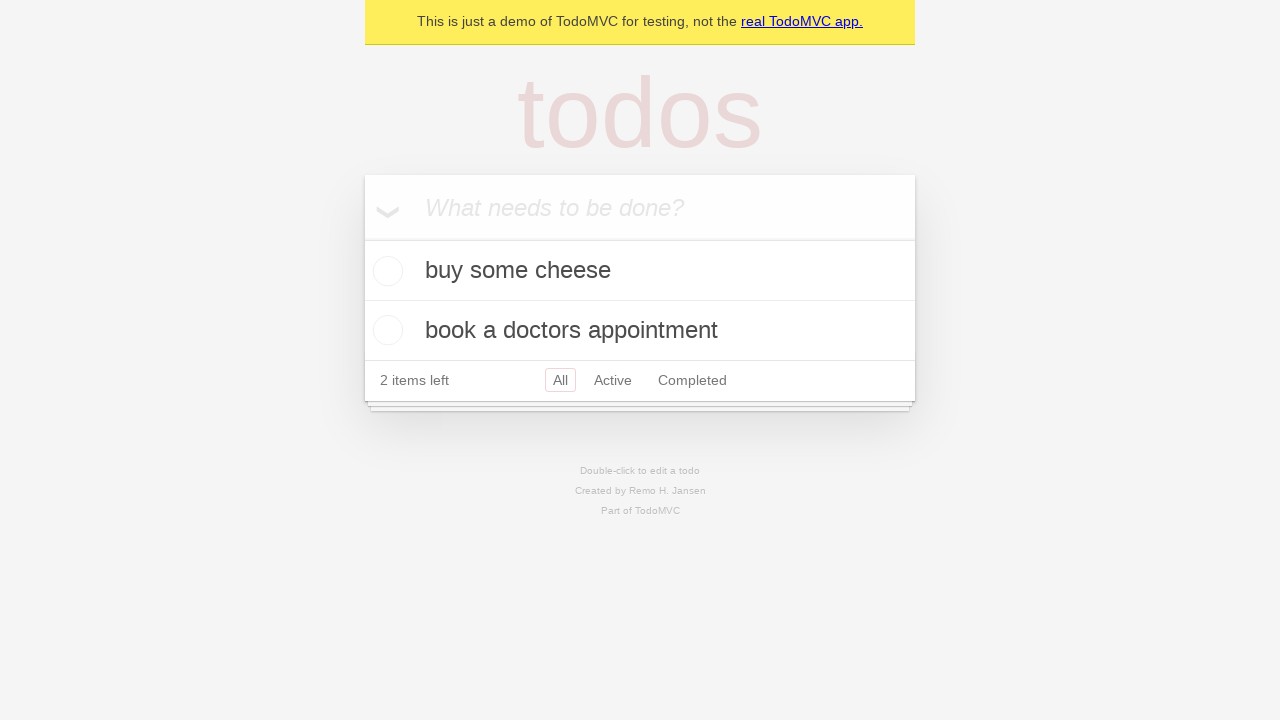

Waited for completed item to be removed, leaving 2 todos
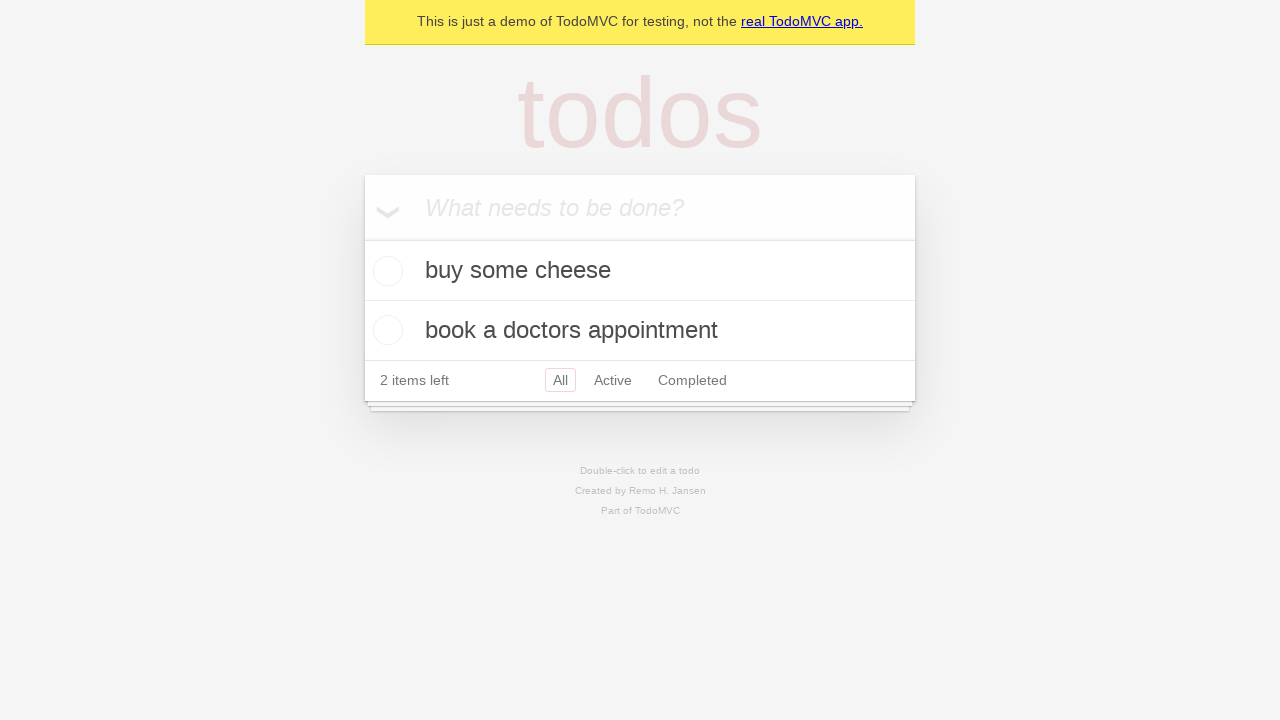

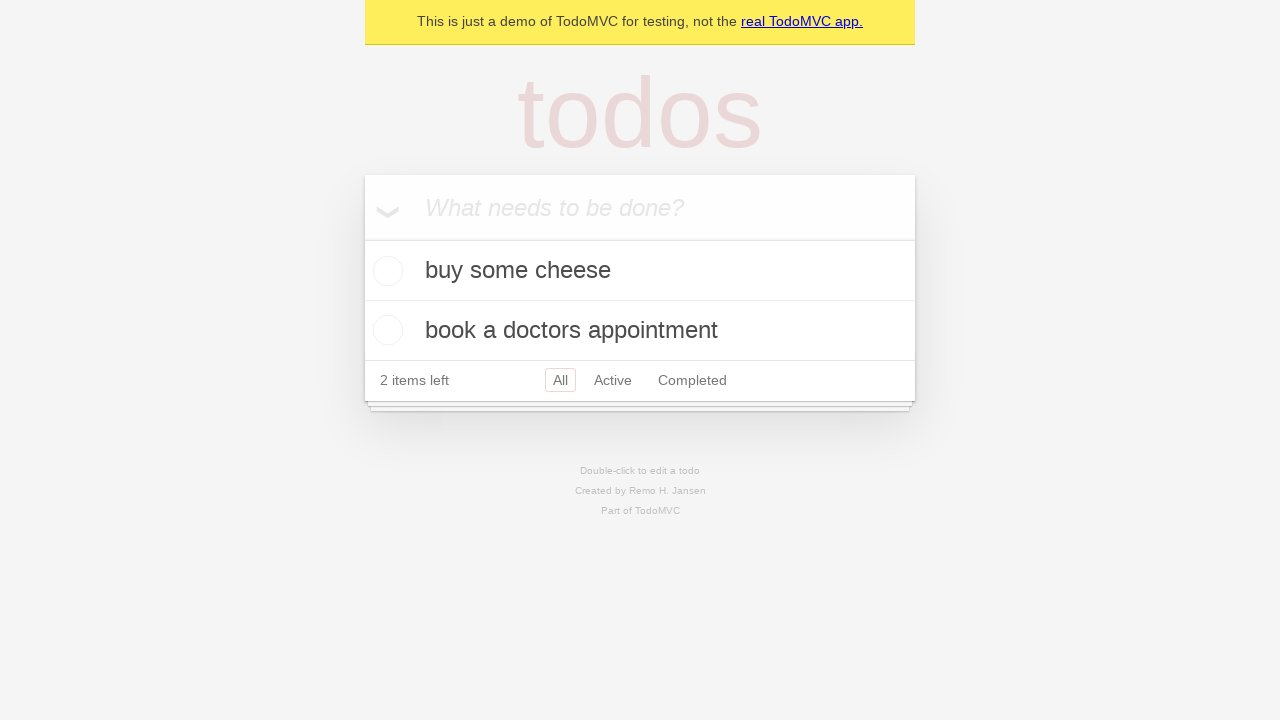